Tests hover functionality by hovering over user avatar images to reveal hidden user information

Starting URL: https://the-internet.herokuapp.com/hovers

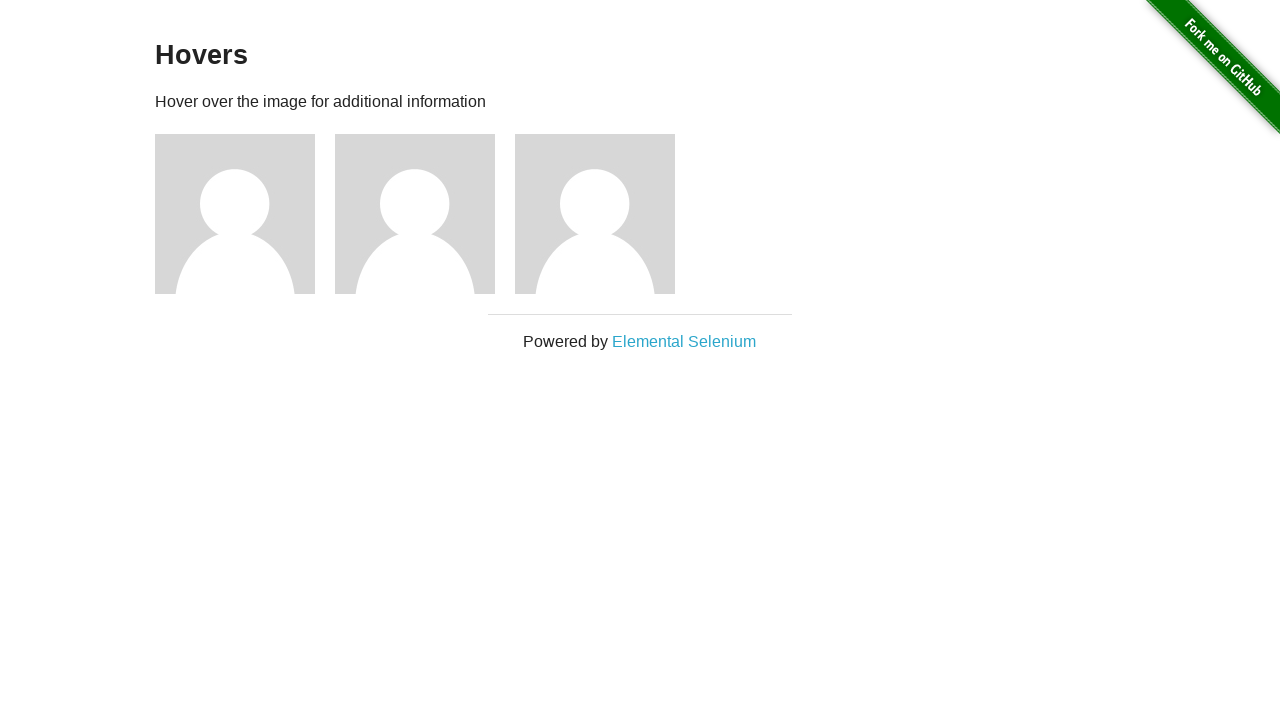

Hovered over first user avatar at (235, 214) on (//img[@alt='User Avatar'])[1]
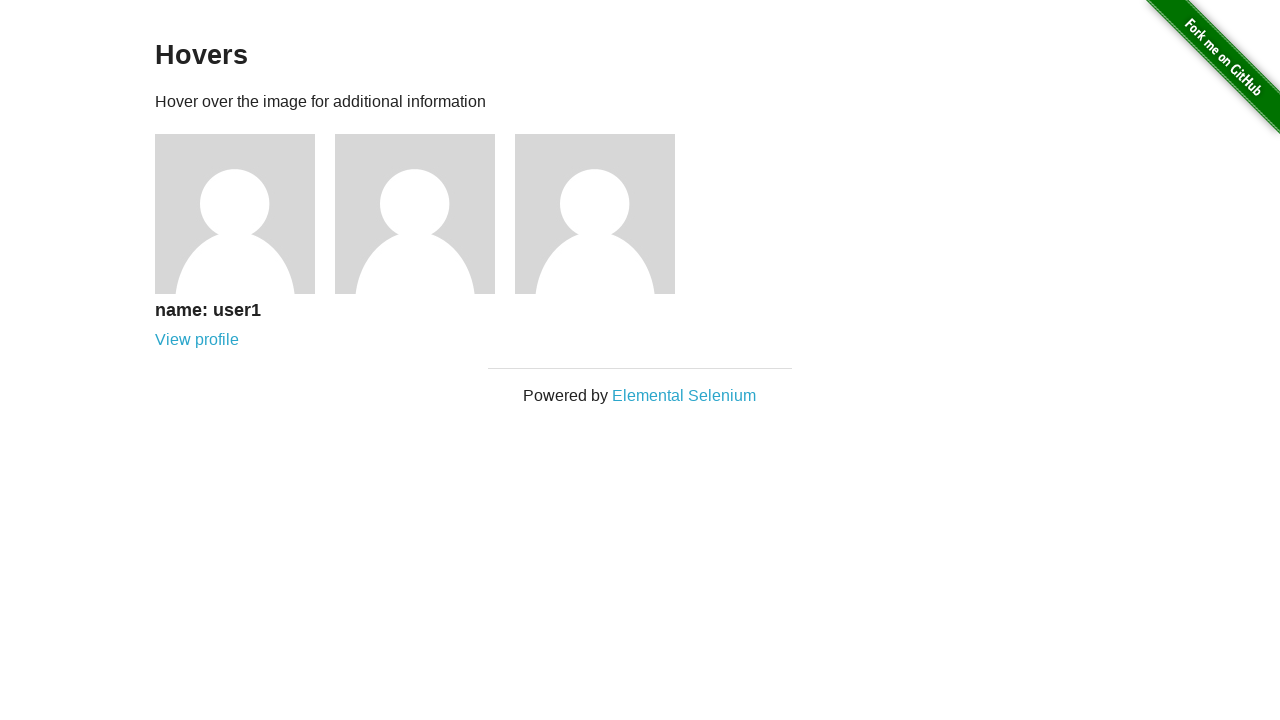

User information revealed showing 'name: user1'
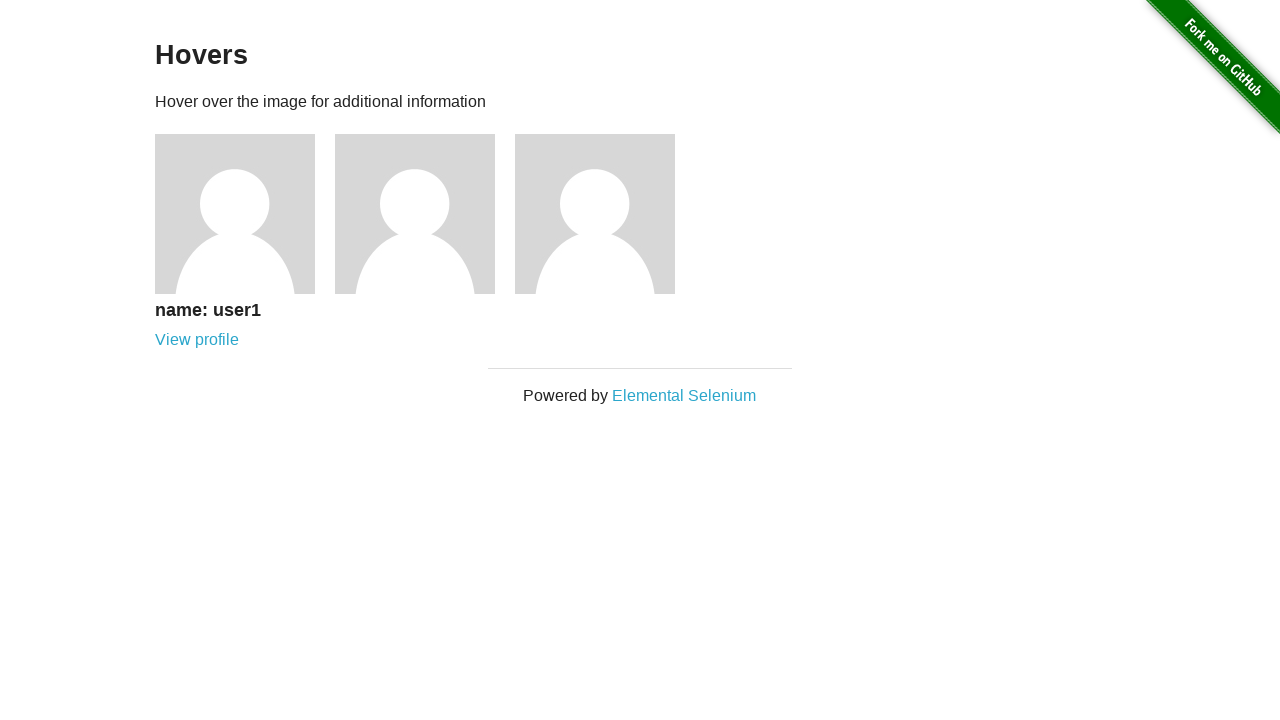

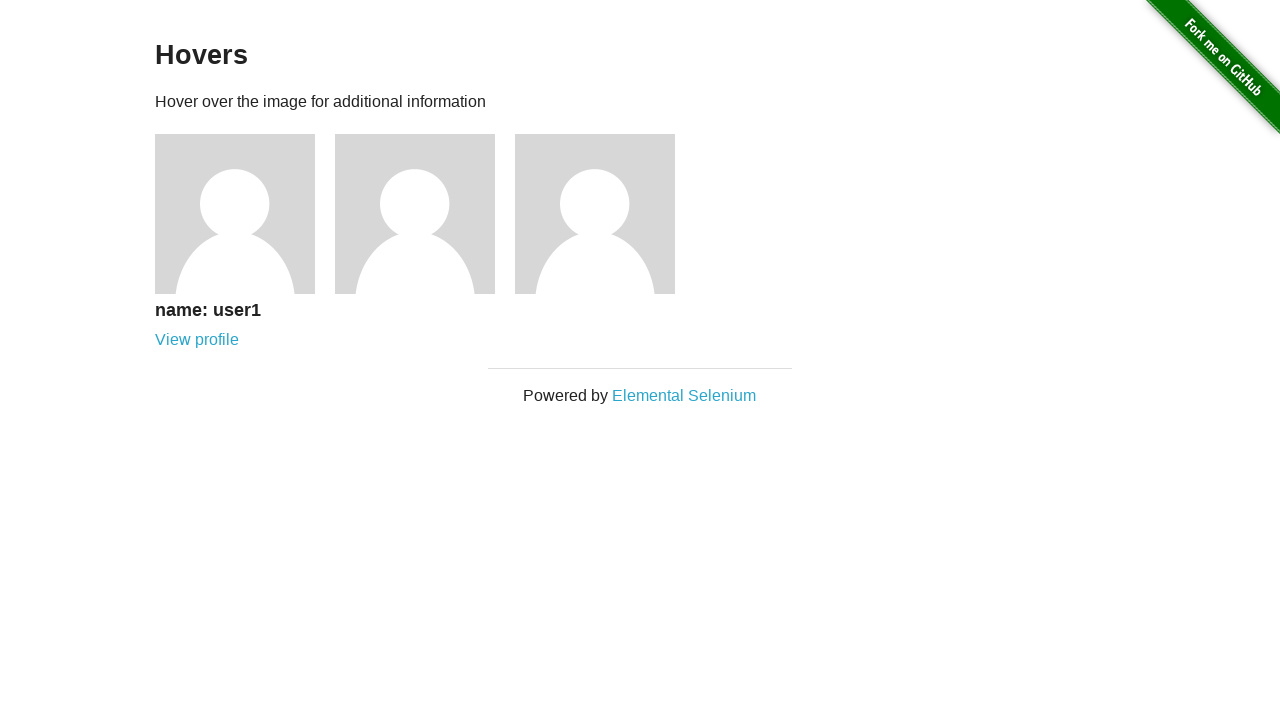